Tests clicking a button that triggers a simple alert and accepting it

Starting URL: https://demoqa.com/alerts

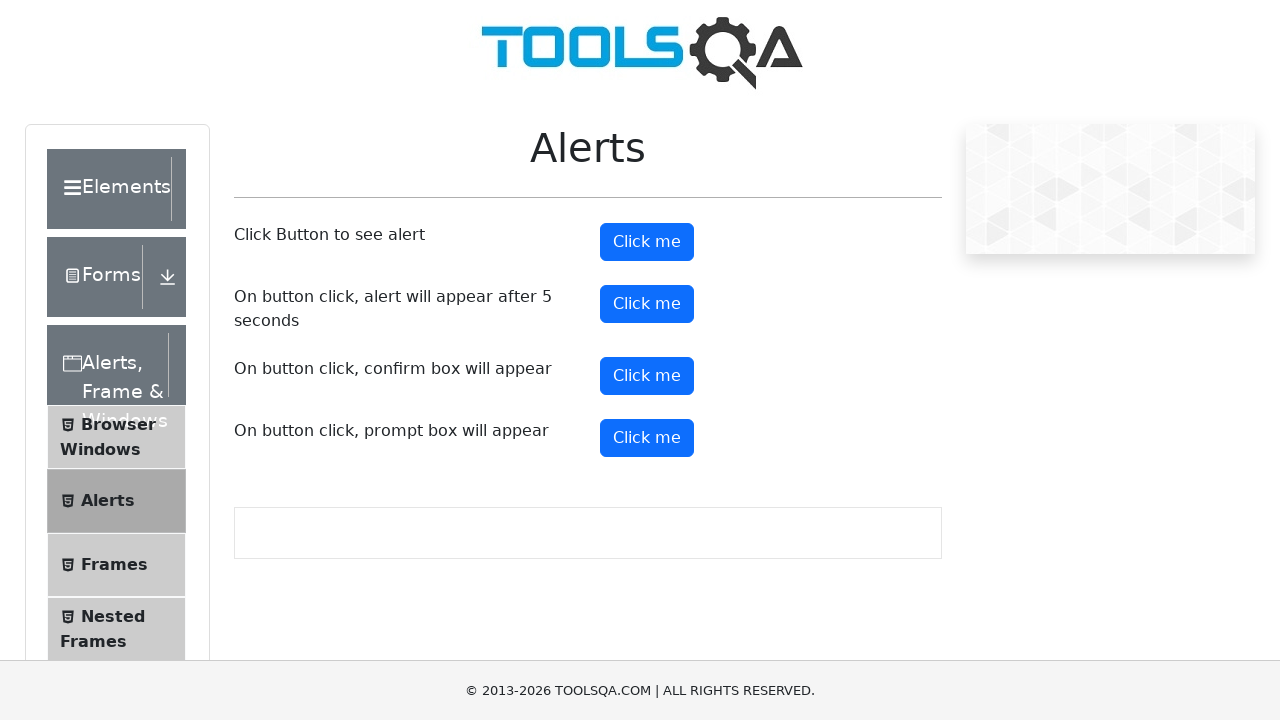

Navigated to alerts demo page
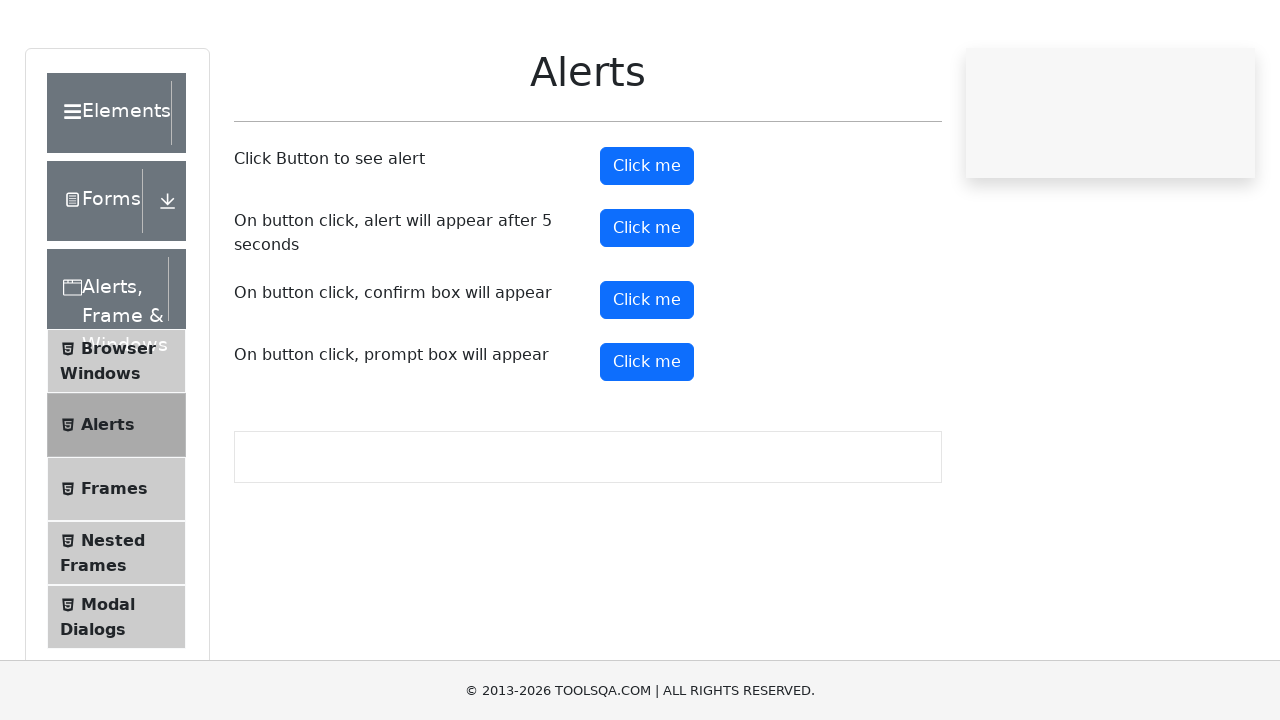

Clicked button to trigger alert at (647, 242) on #alertButton
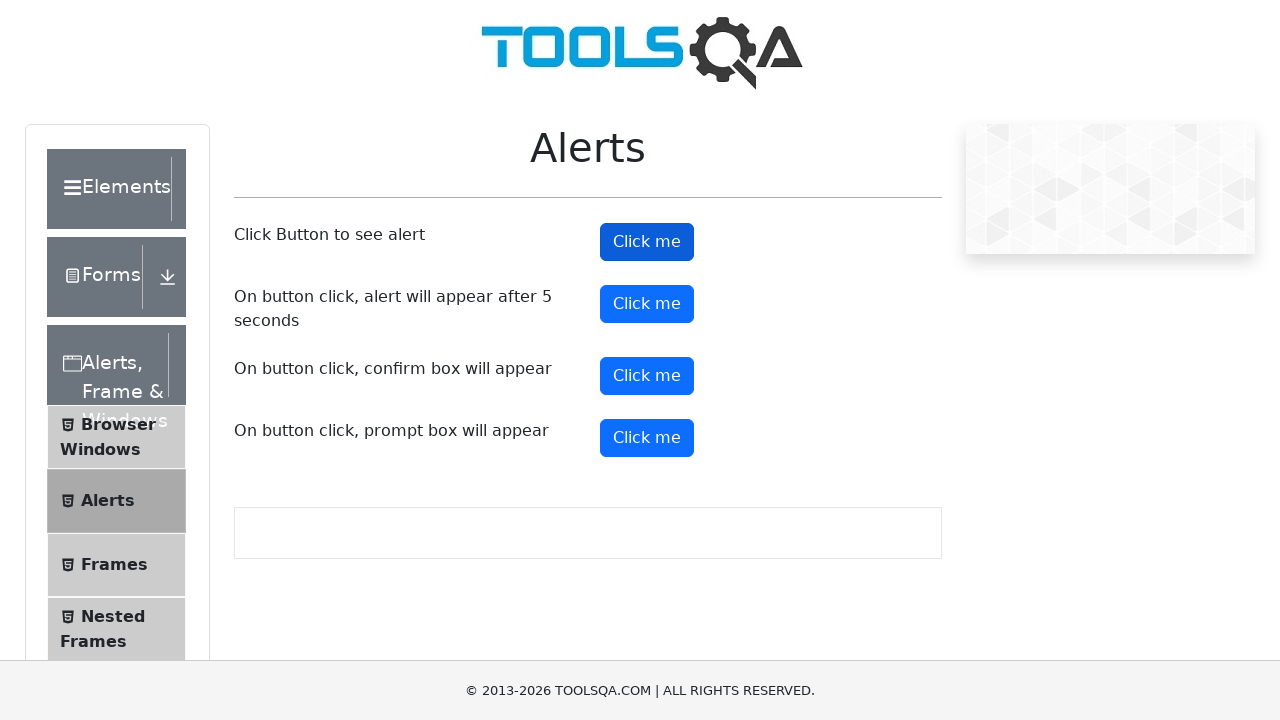

Alert accepted
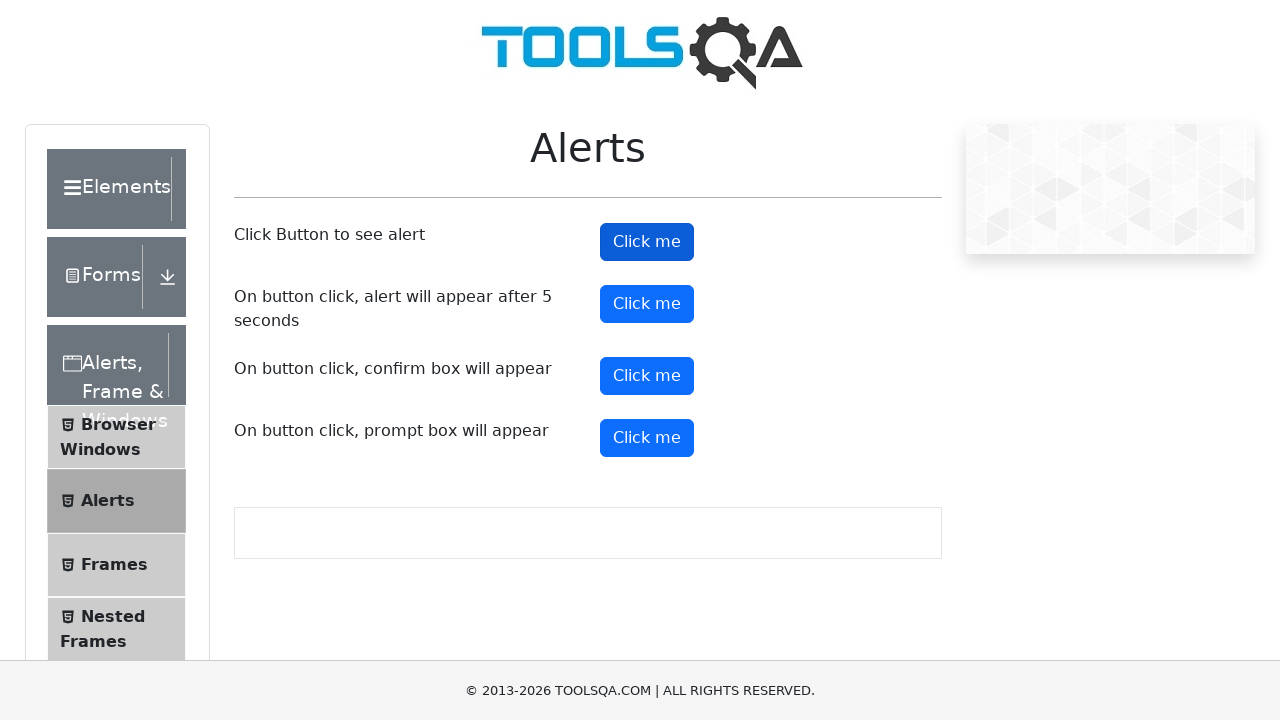

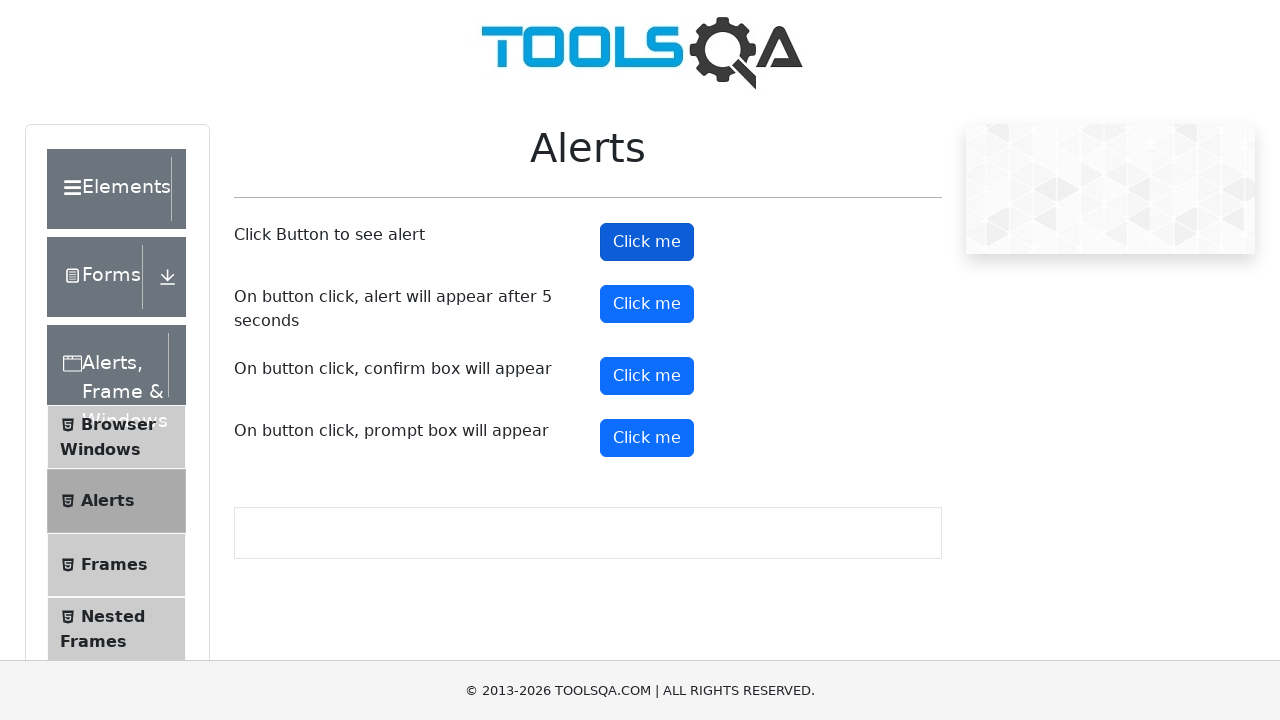